Tests alert handling by triggering a prompt alert, entering text into it, and accepting it

Starting URL: https://demoqa.com/alerts

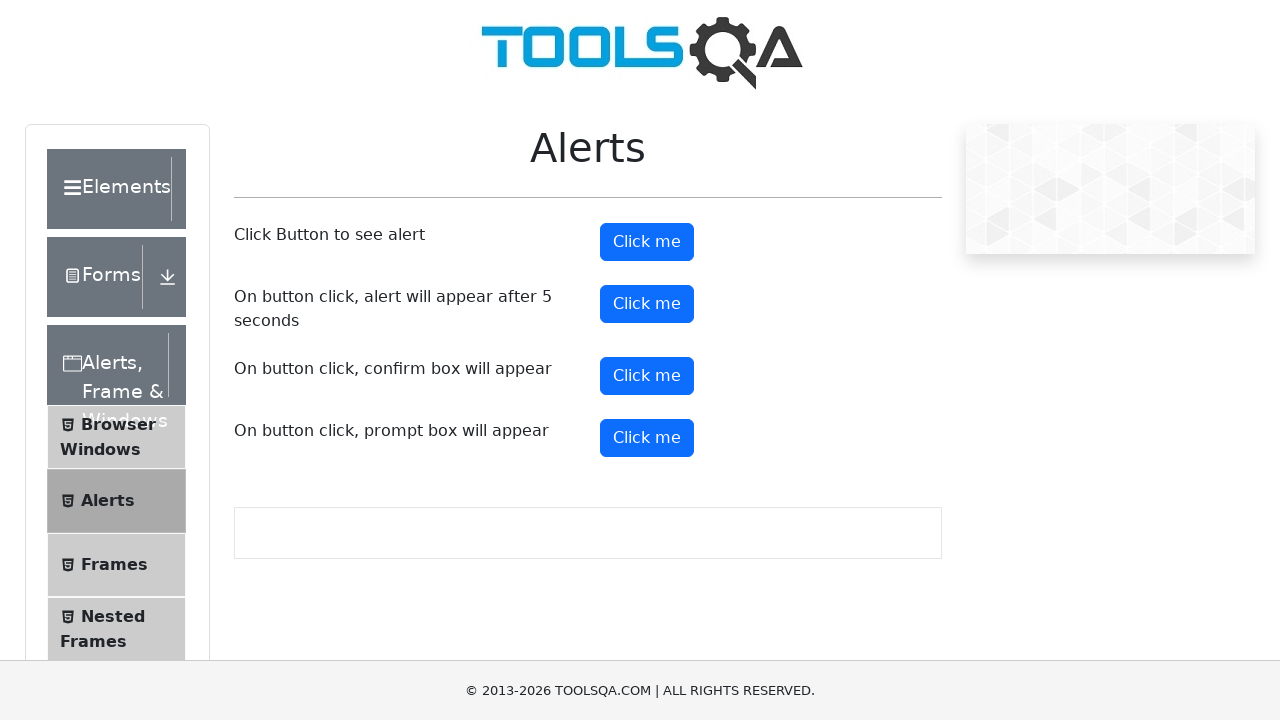

Clicked prompt button to trigger alert at (647, 438) on button#promtButton
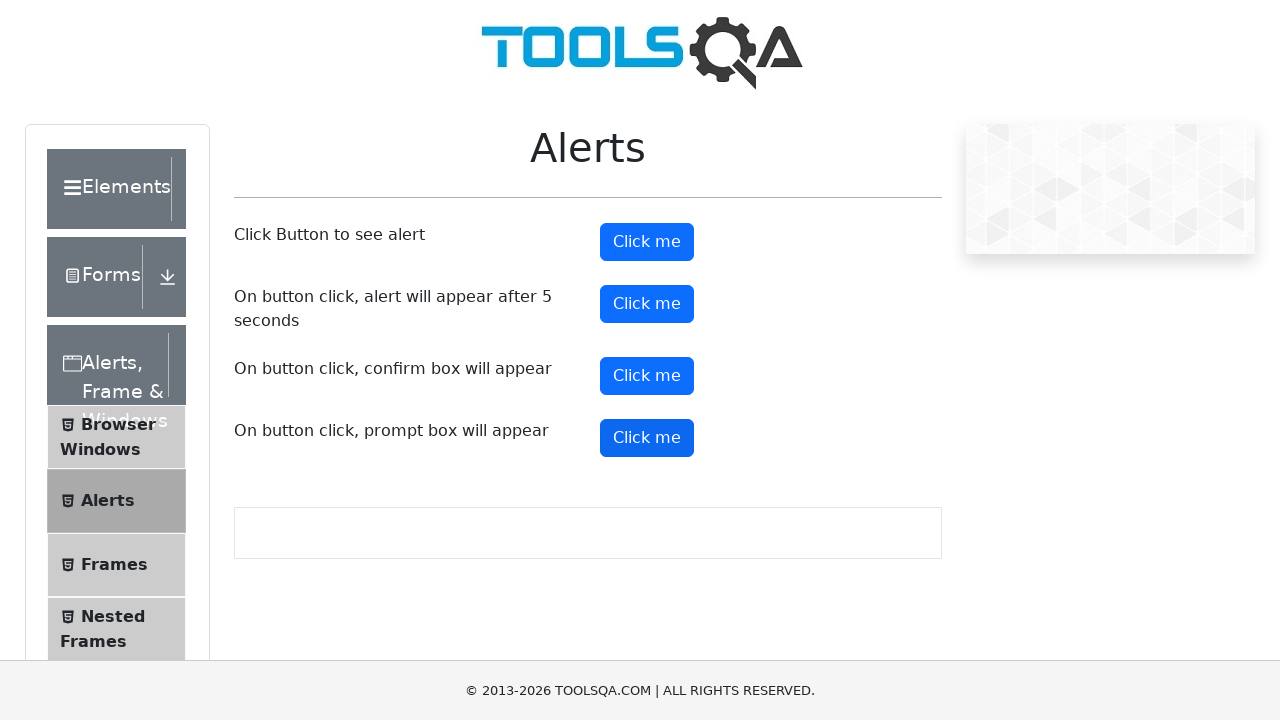

Set up dialog handler to accept prompt with text 'Hello'
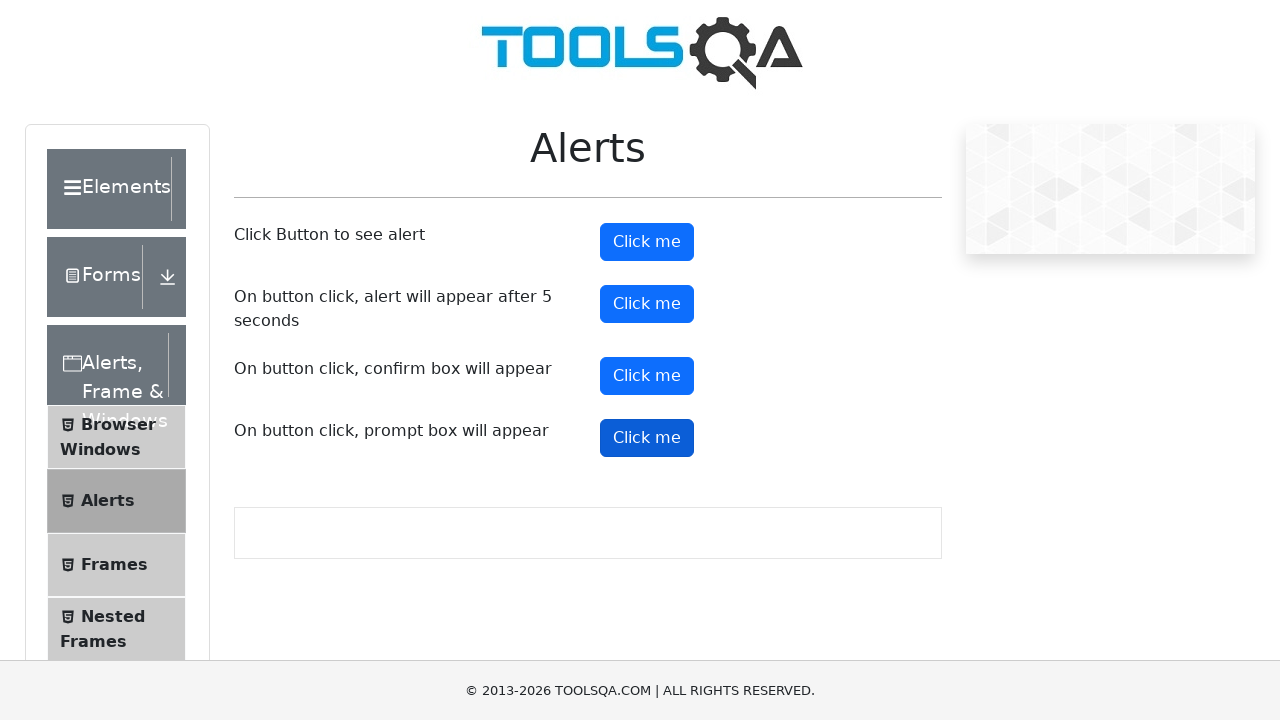

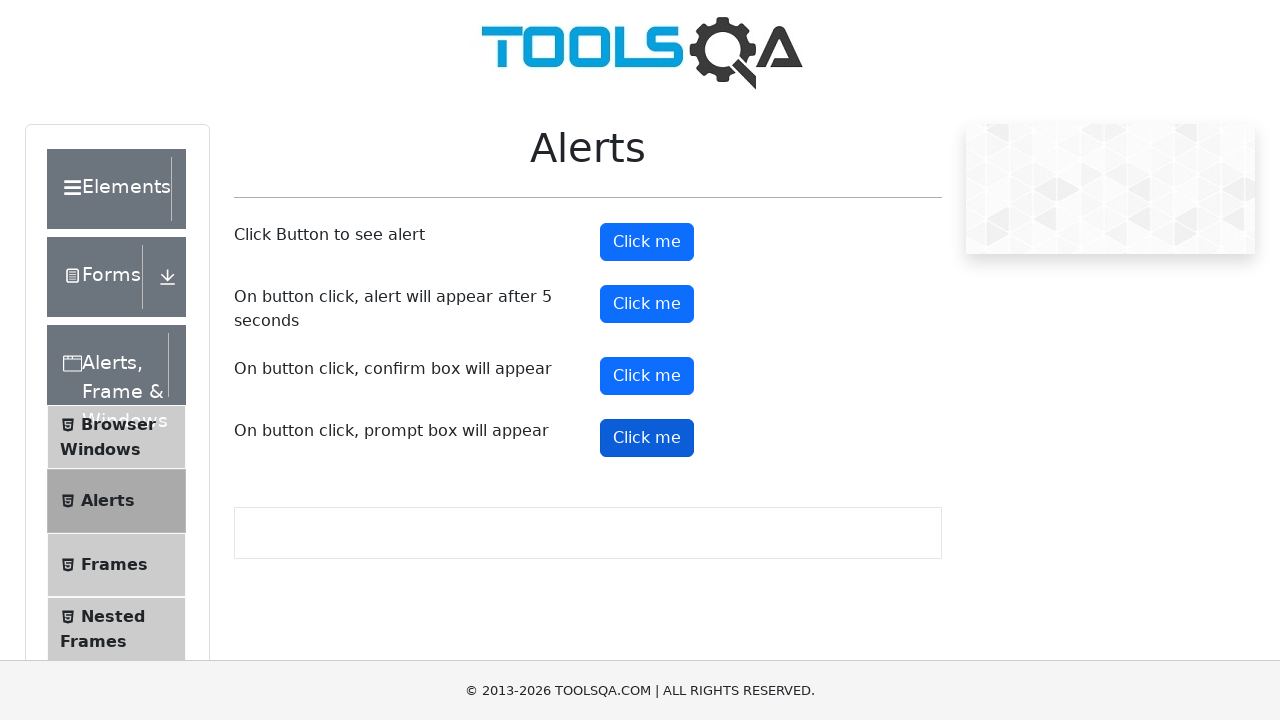